Tests clicking a button with dynamic class attributes by locating the primary button using XPath that handles varying class order, clicking it multiple times, and accepting the resulting alert dialogs.

Starting URL: http://uitestingplayground.com/classattr

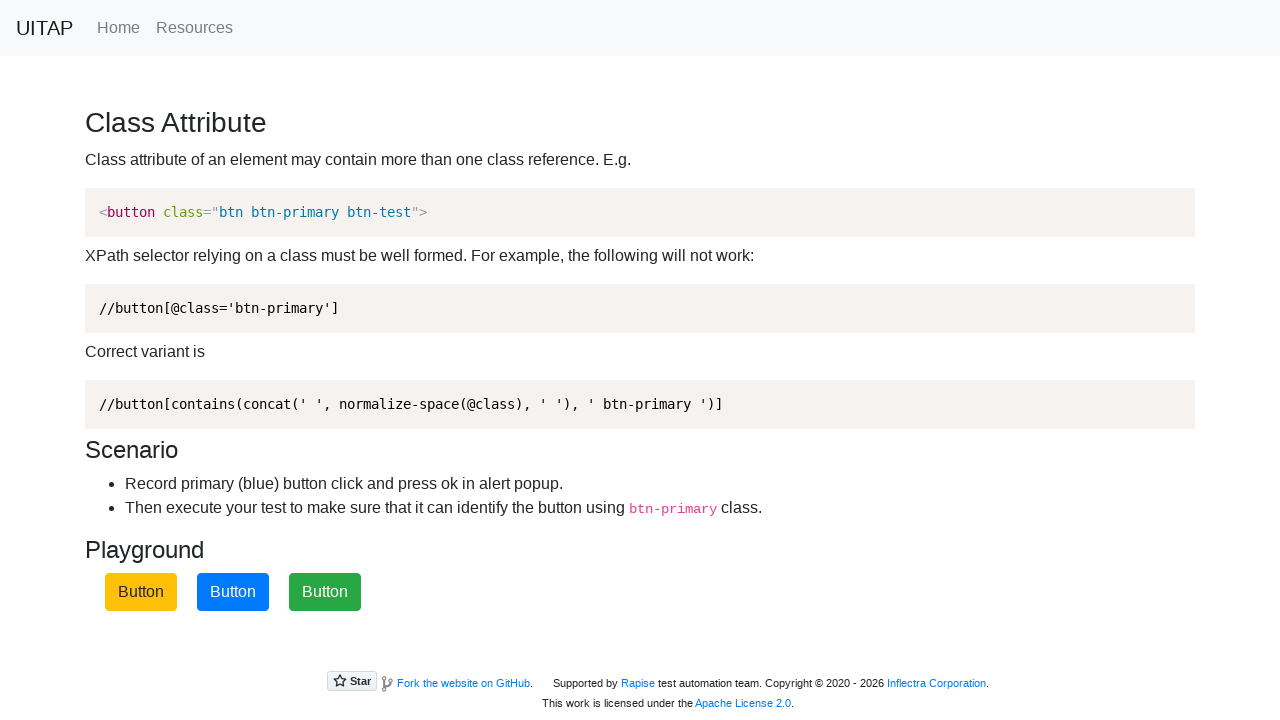

Clicked primary button using XPath that handles dynamic class attribute order at (233, 592) on xpath=//button[contains(concat(' ', normalize-space(@class), ' '), ' btn-primary
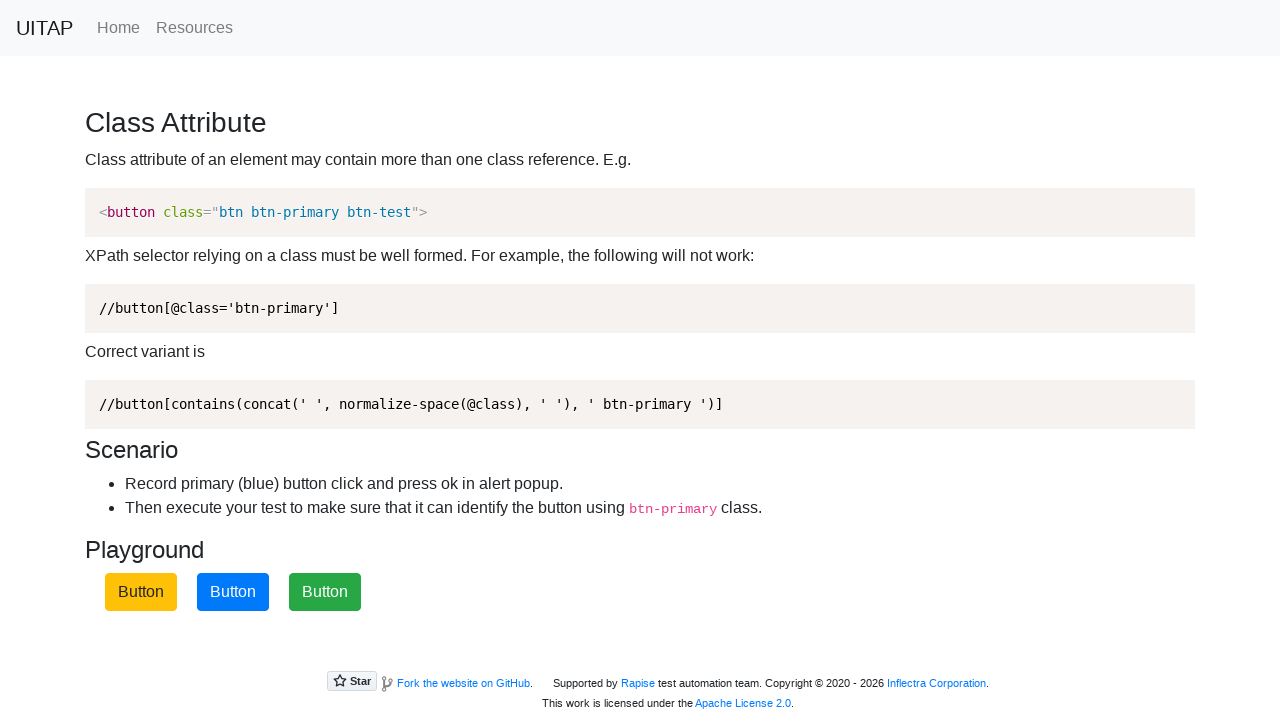

Set up dialog handler to automatically accept alert dialogs
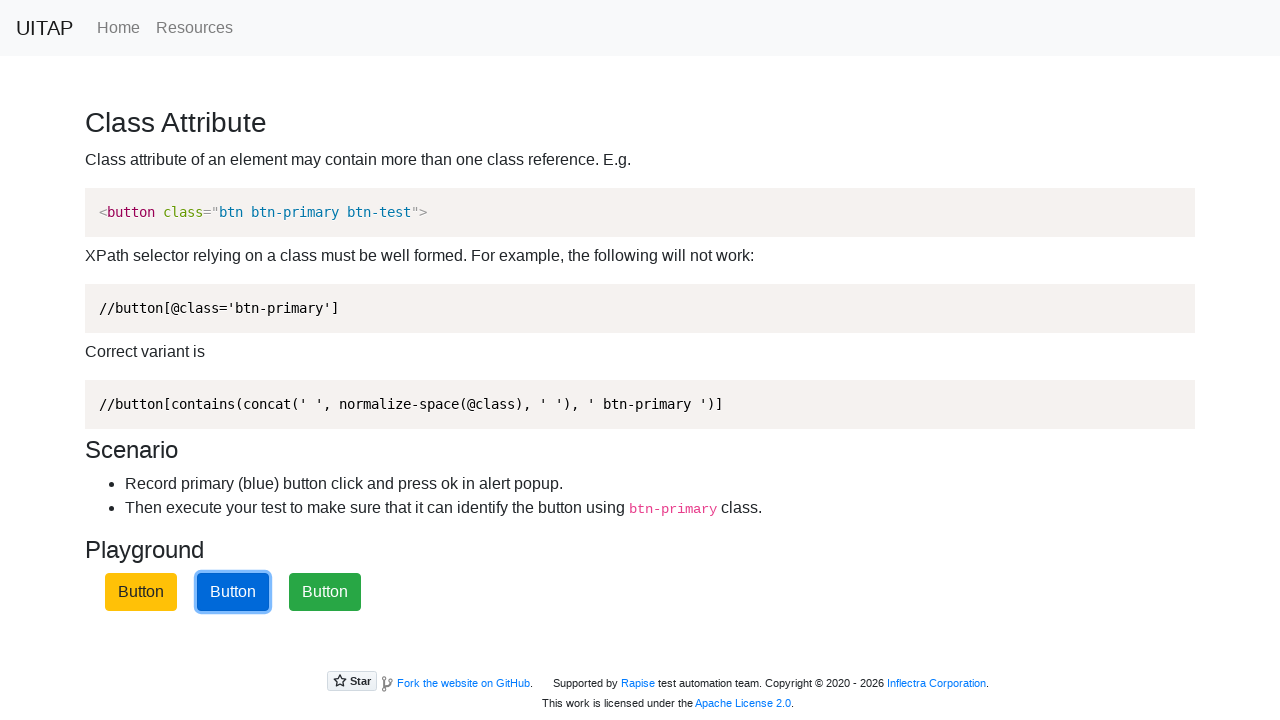

Clicked primary button (iteration 1) at (233, 592) on xpath=//button[contains(concat(' ', normalize-space(@class), ' '), ' btn-primary
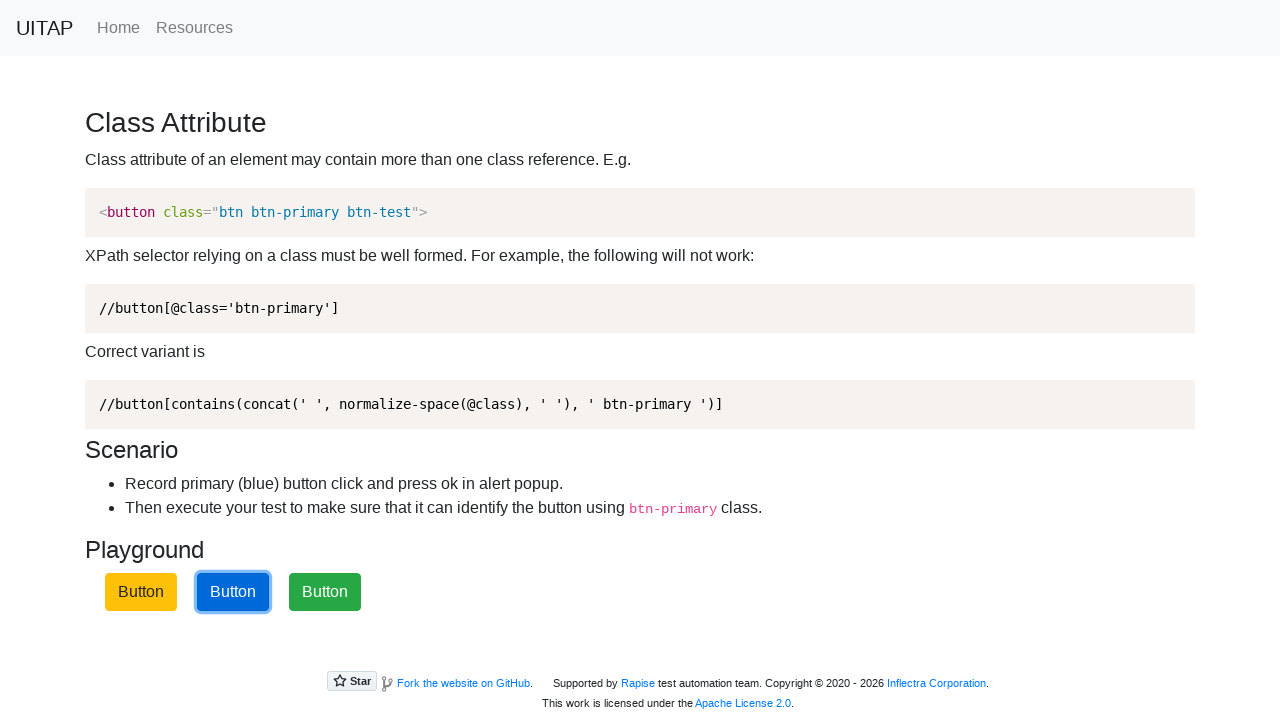

Waited 500ms for page to process alert dialog
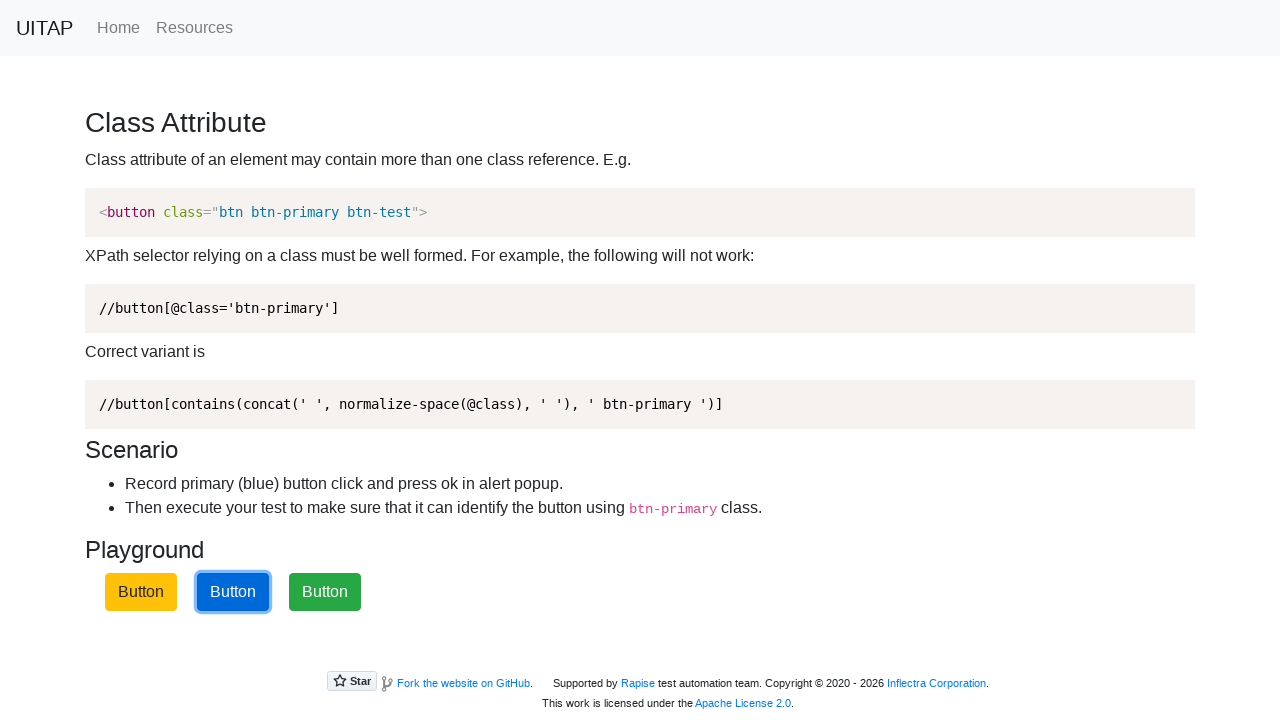

Clicked primary button (iteration 2) at (233, 592) on xpath=//button[contains(concat(' ', normalize-space(@class), ' '), ' btn-primary
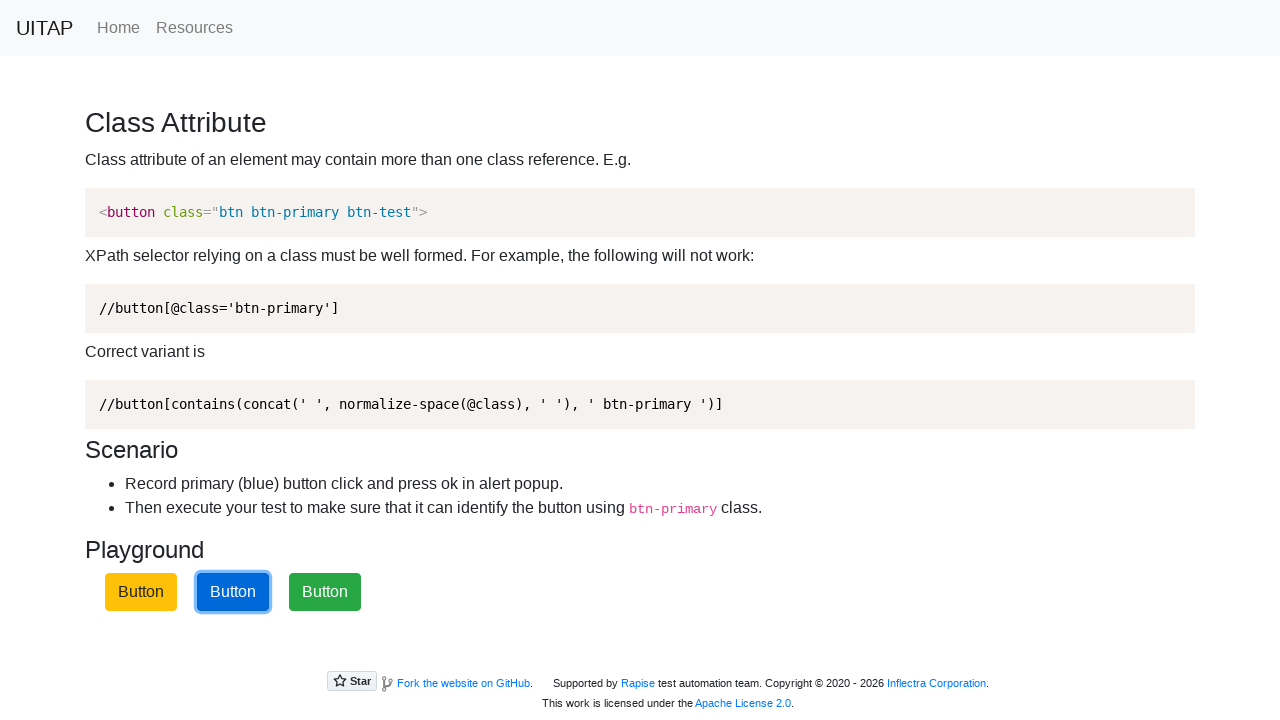

Waited 500ms for page to process alert dialog
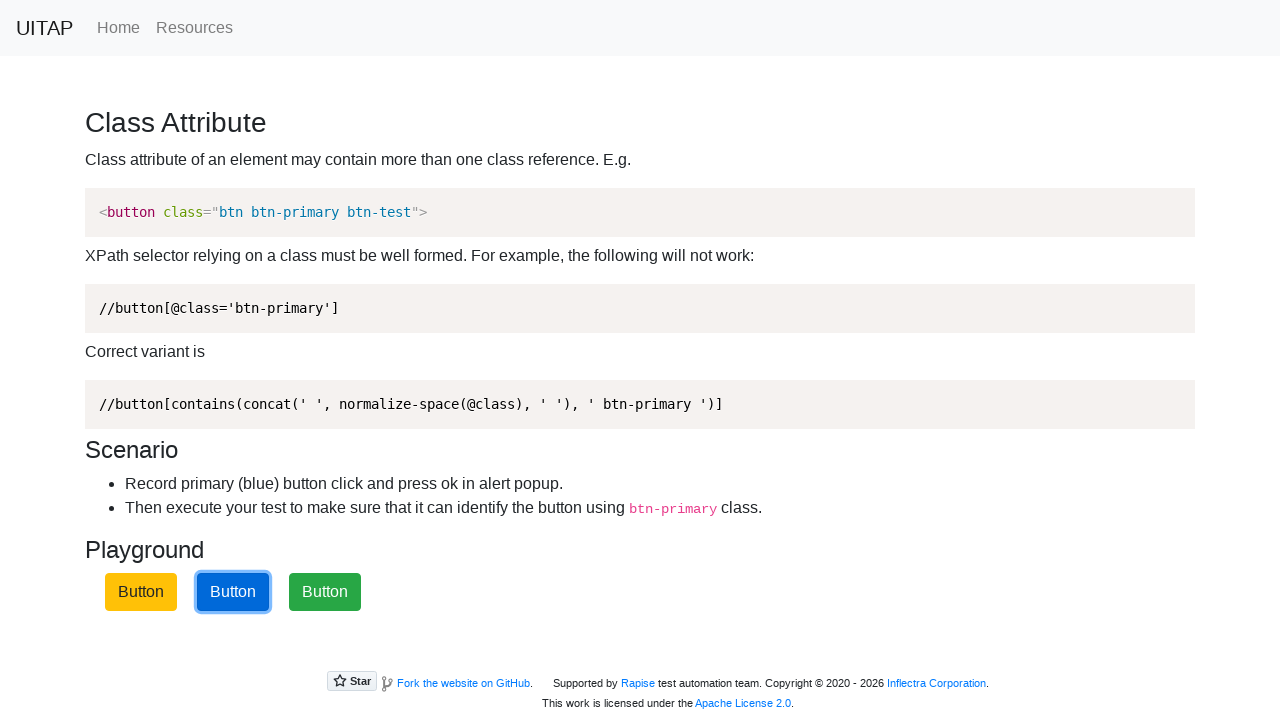

Clicked primary button (iteration 3) at (233, 592) on xpath=//button[contains(concat(' ', normalize-space(@class), ' '), ' btn-primary
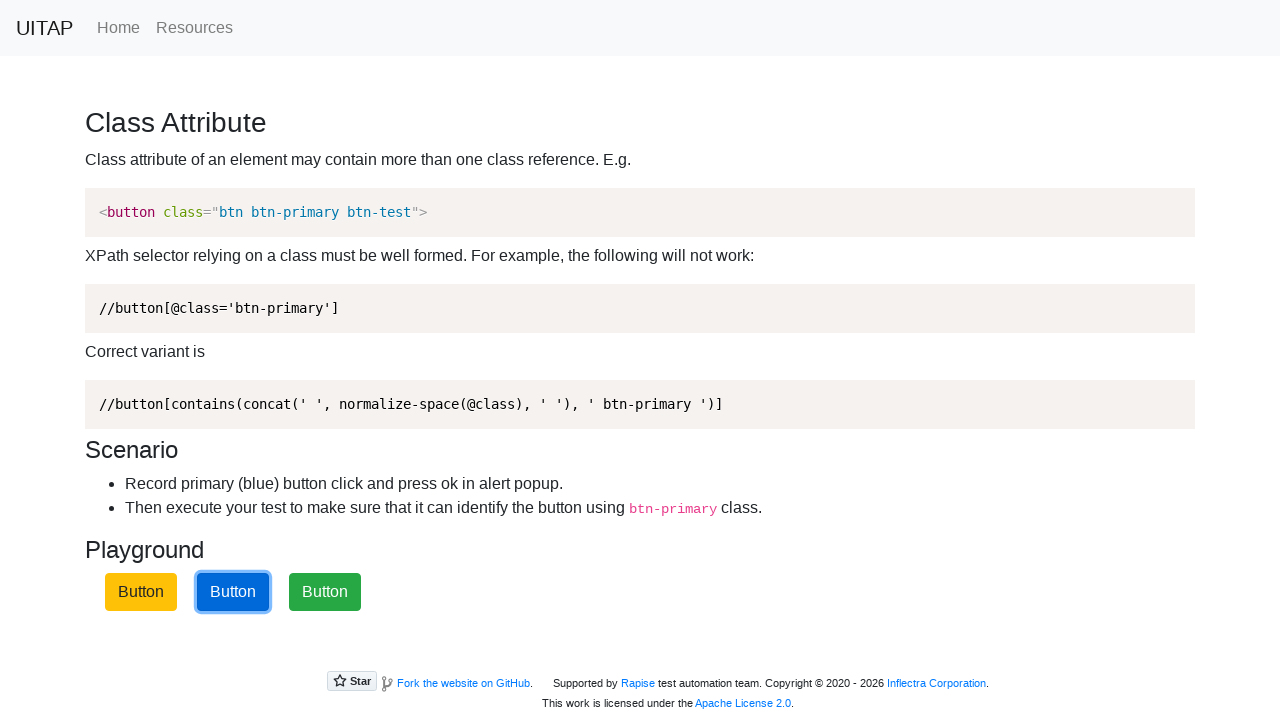

Waited 500ms for page to process alert dialog
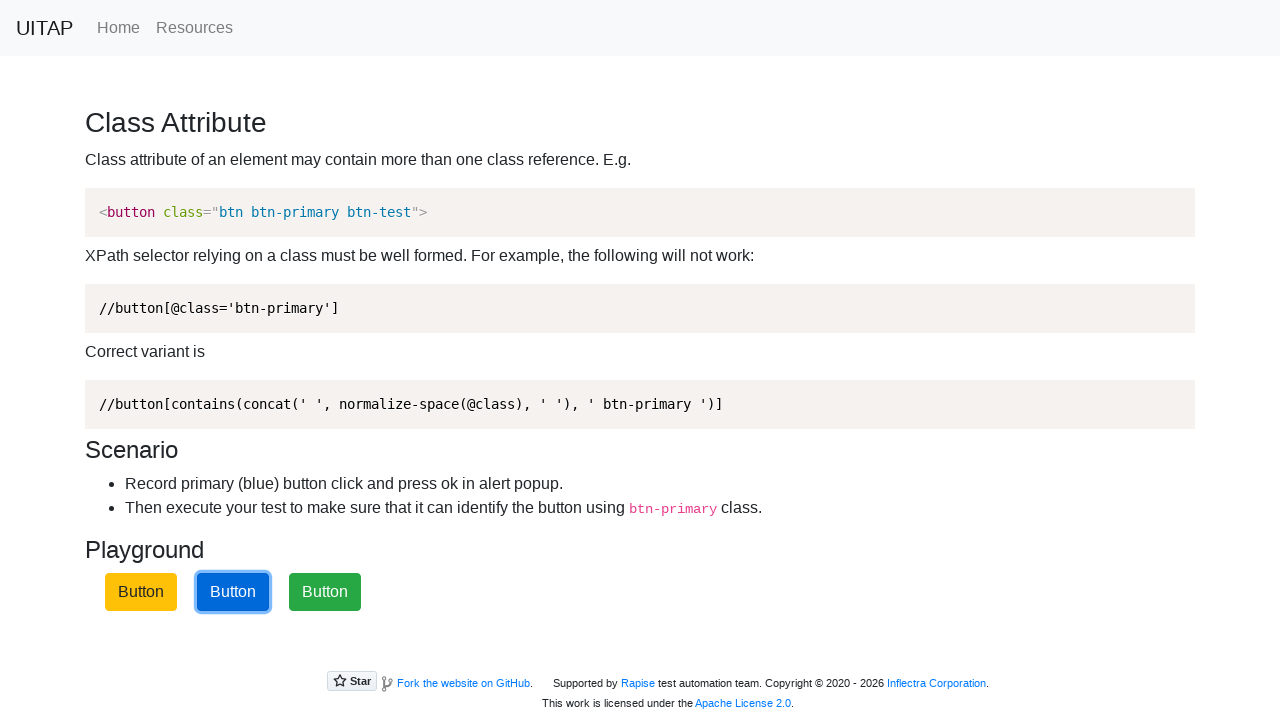

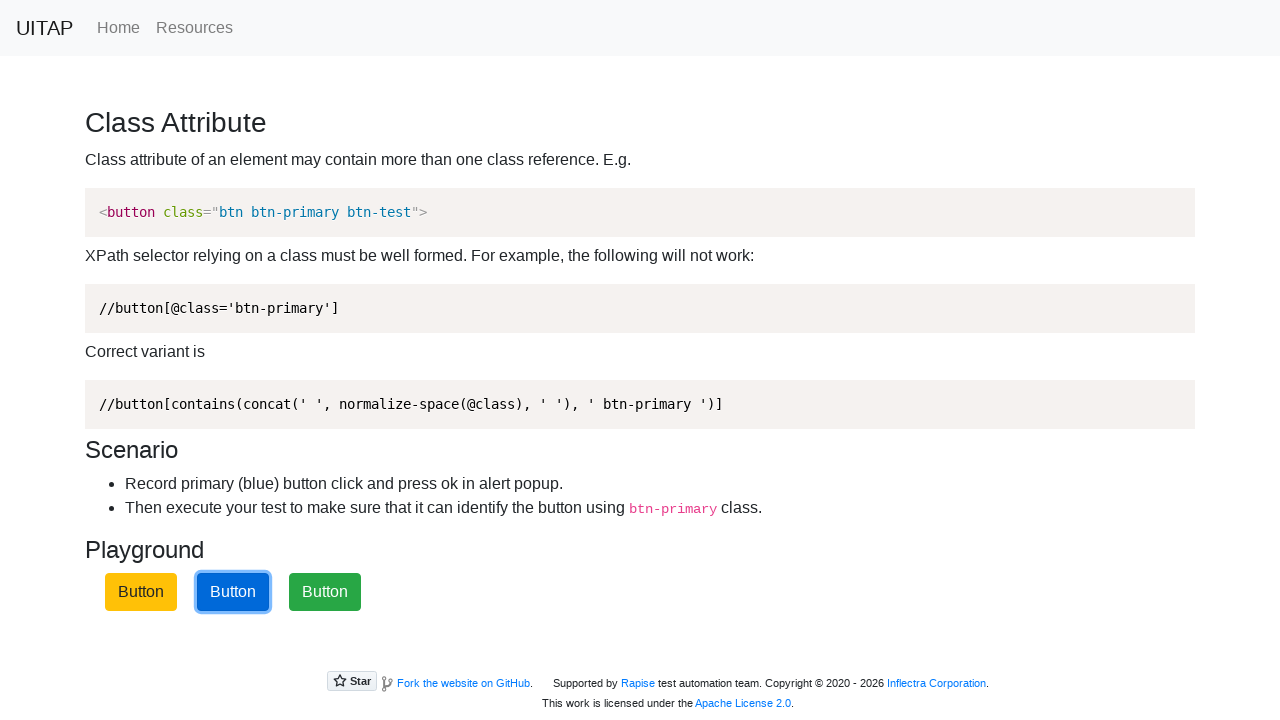